Tests JavaScript prompt dialog by dismissing it without entering any text

Starting URL: https://the-internet.herokuapp.com/javascript_alerts

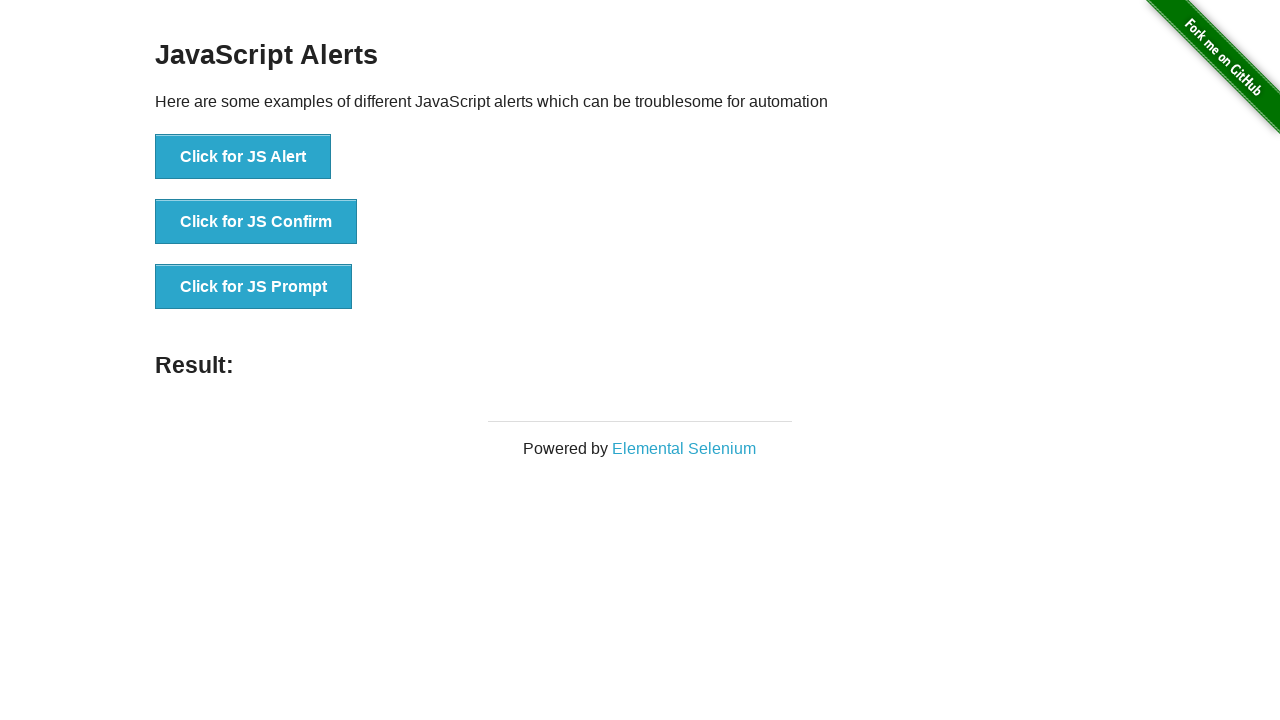

Clicked button to trigger JS Prompt dialog at (254, 287) on xpath=//button[text()='Click for JS Prompt']
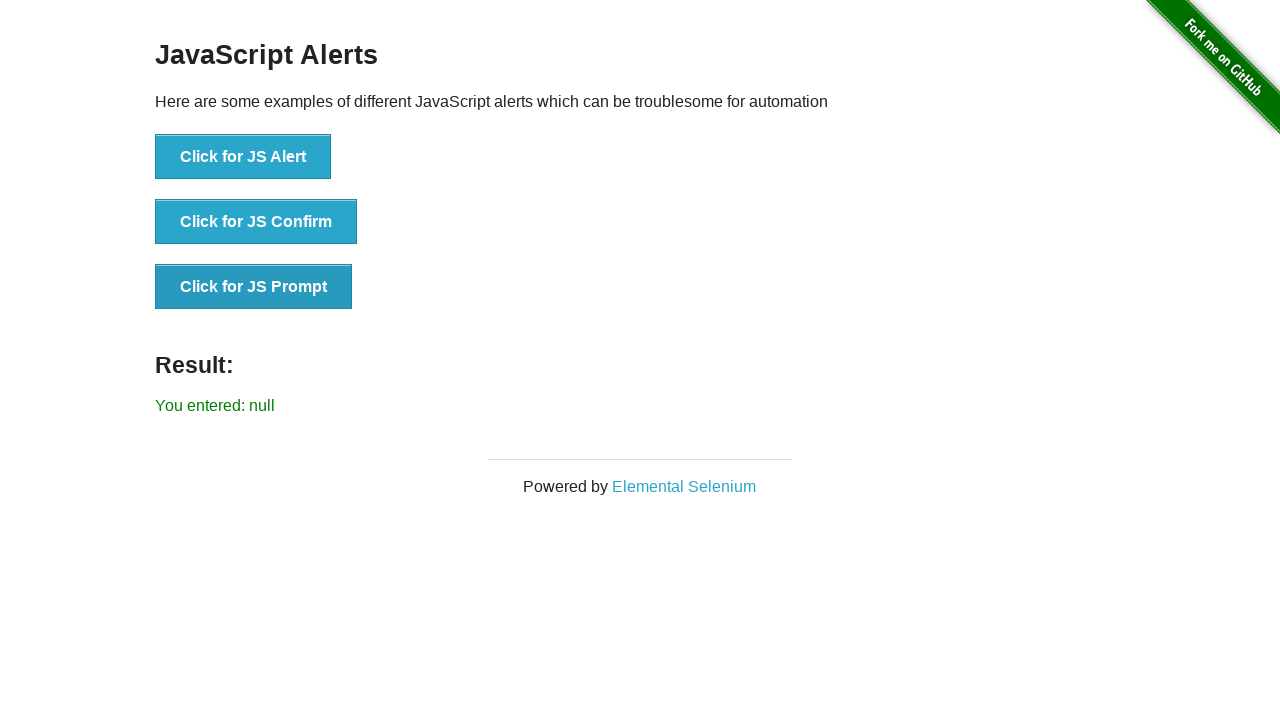

Set up dialog handler to dismiss prompt without text
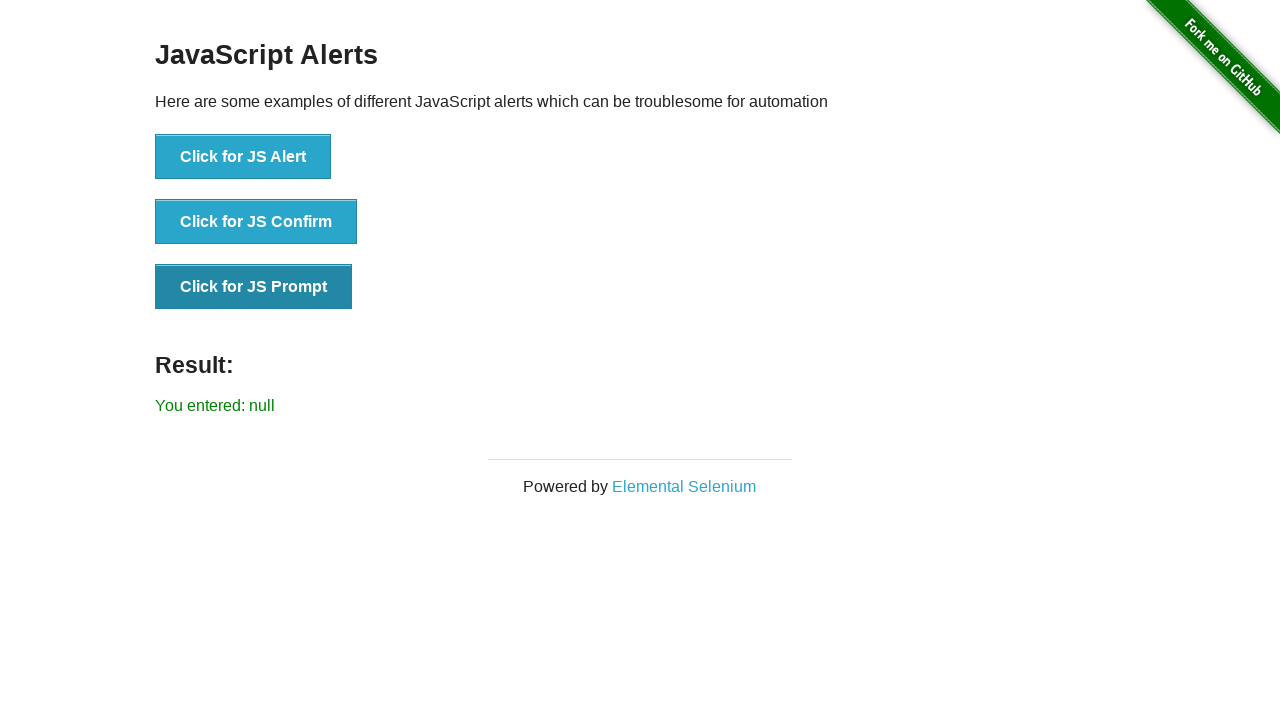

Verified result text displays 'You entered: null' after dismissing prompt
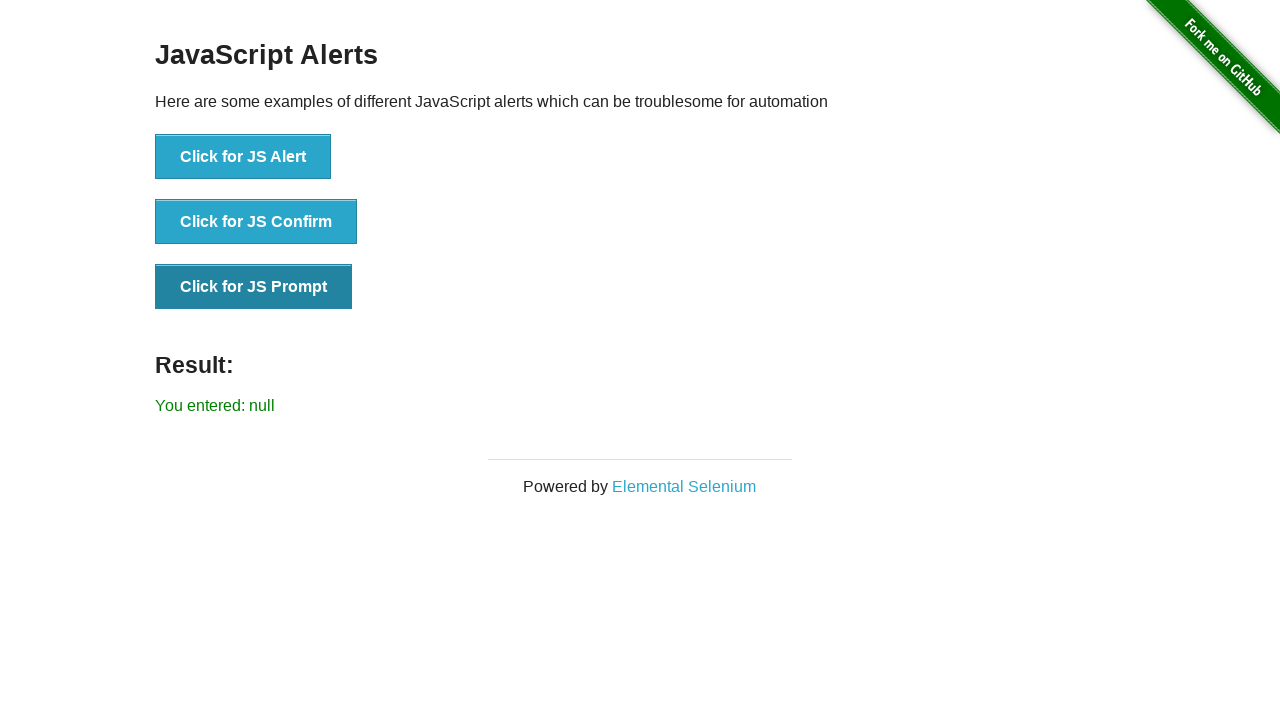

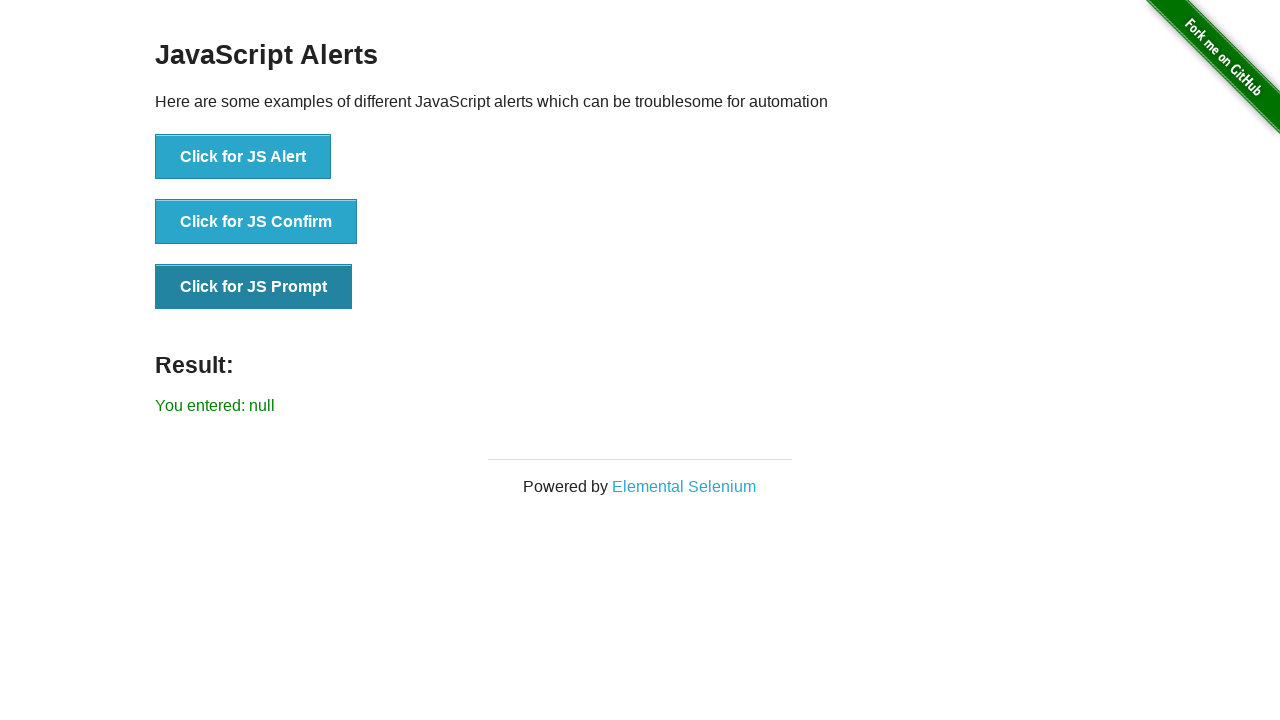